Tests that clicking an article and then clicking the Graphic Design link returns to the category section

Starting URL: https://relay.prototyp.digital/category/graphic-design

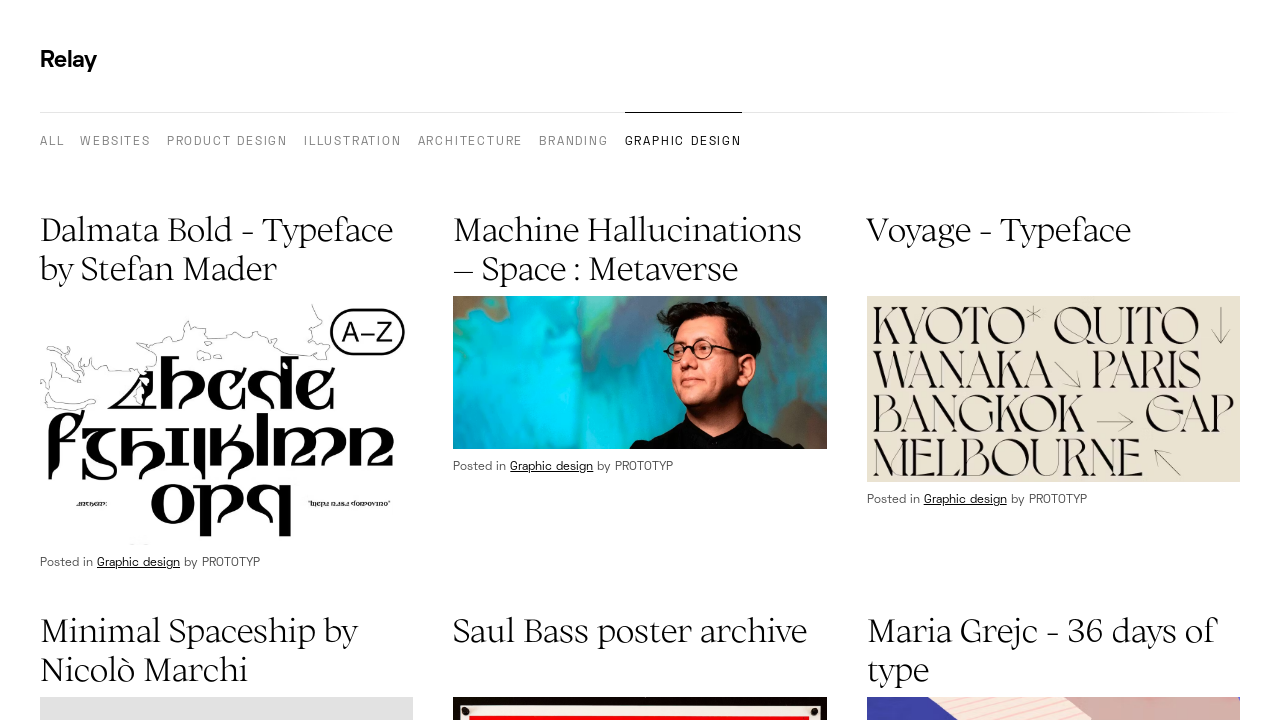

Clicked the first article image to open detail page at (227, 421) on article img >> nth=0
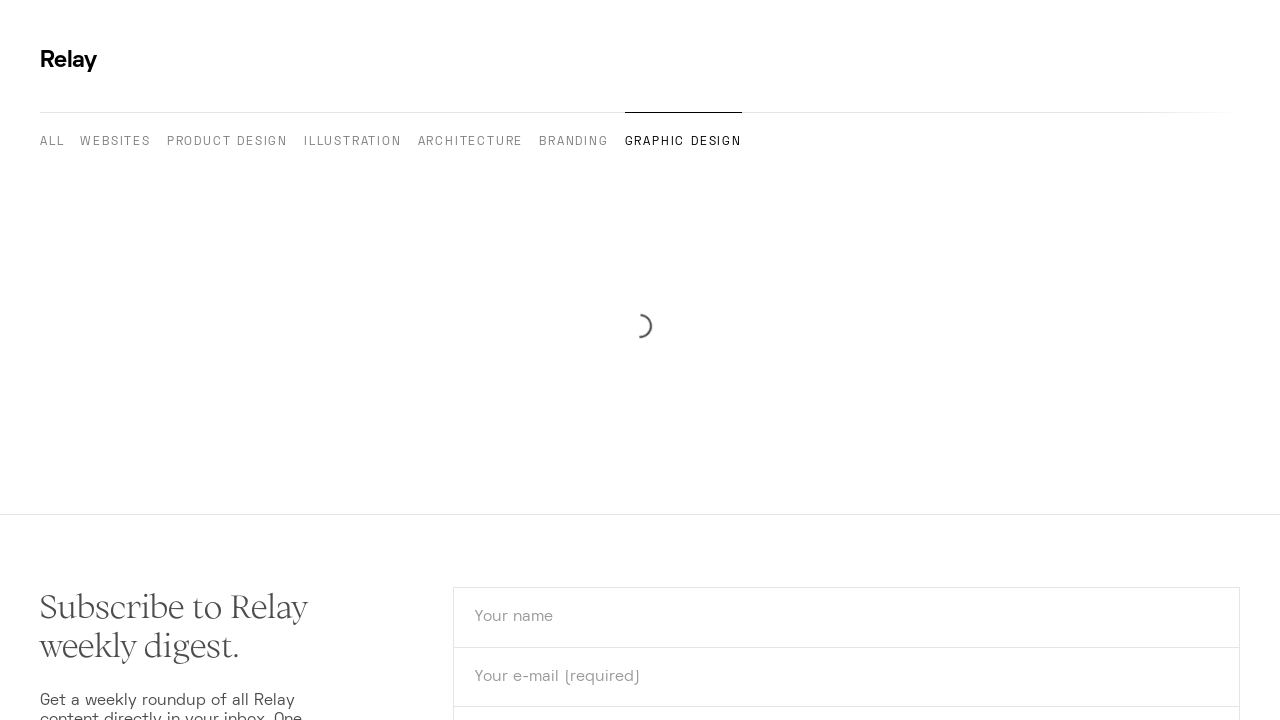

Clicked the Graphic Design link to return to category section at (400, 229) on internal:role=link[name="graphic design ⟶"i]
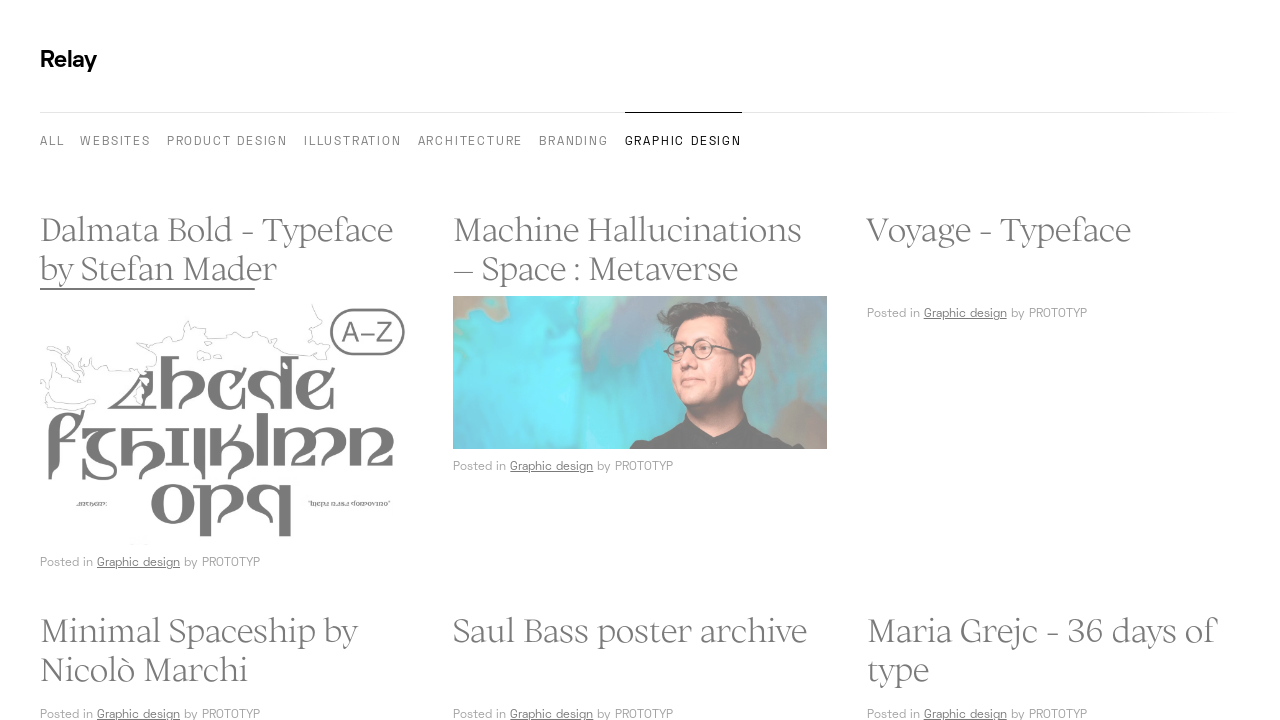

Navigated back to Graphic Design category page
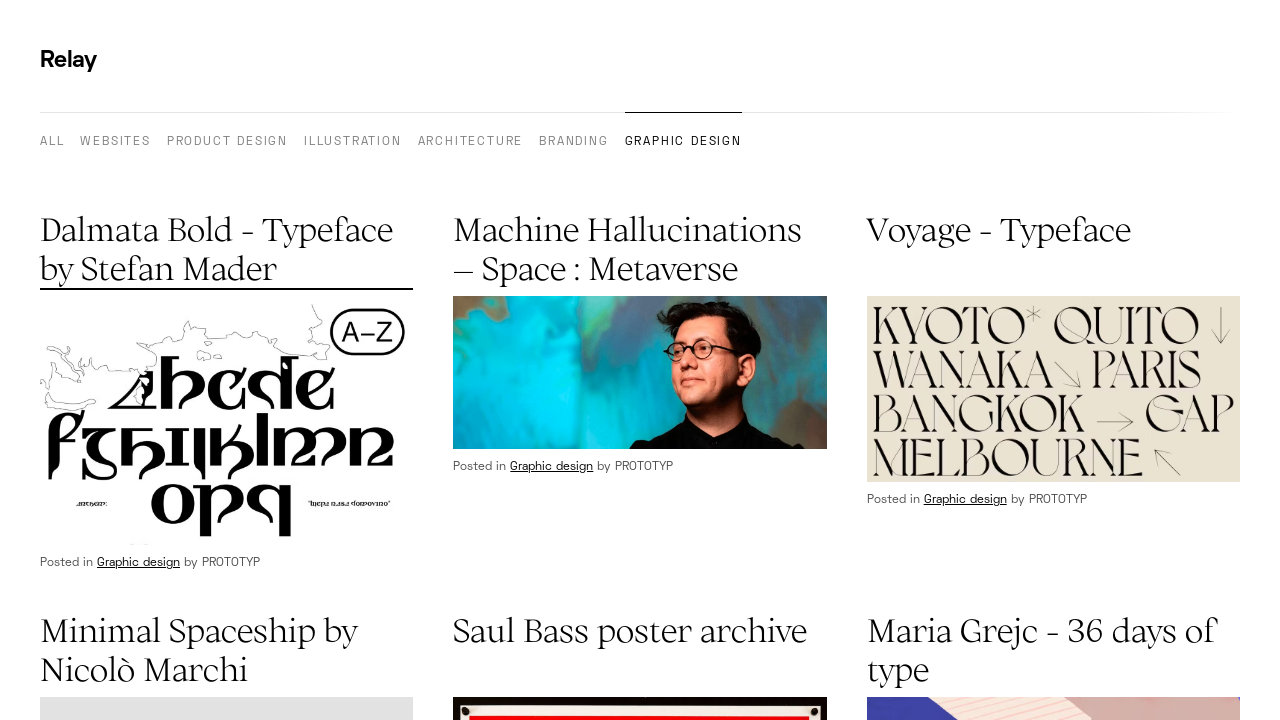

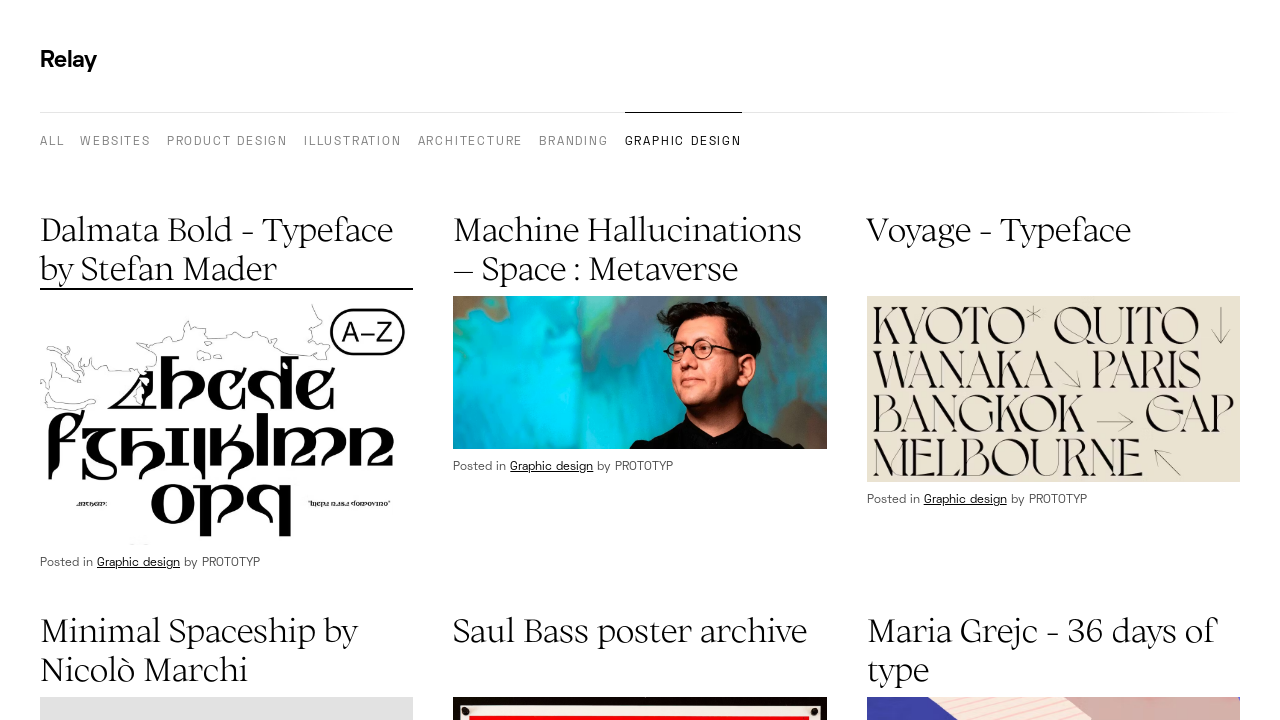